Tests table sorting functionality by clicking on the "Due" column header and verifying the data is sorted

Starting URL: http://the-internet.herokuapp.com/tables

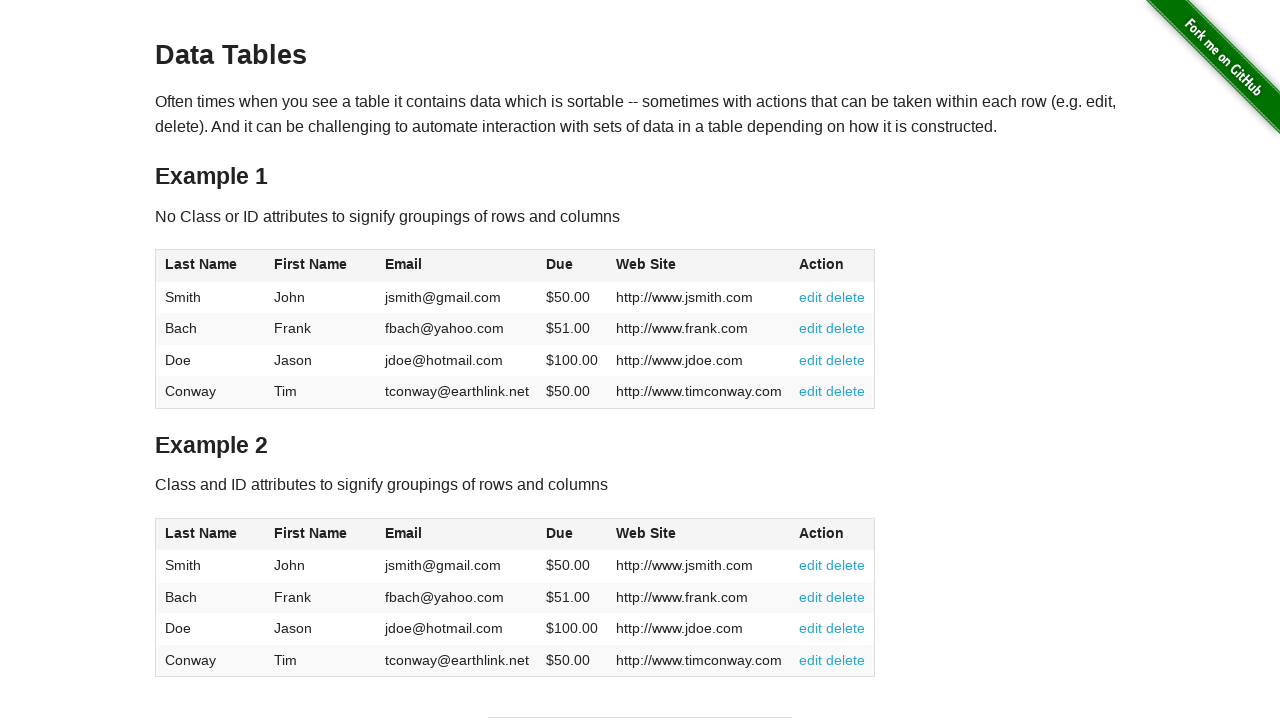

Scrolled second table into view
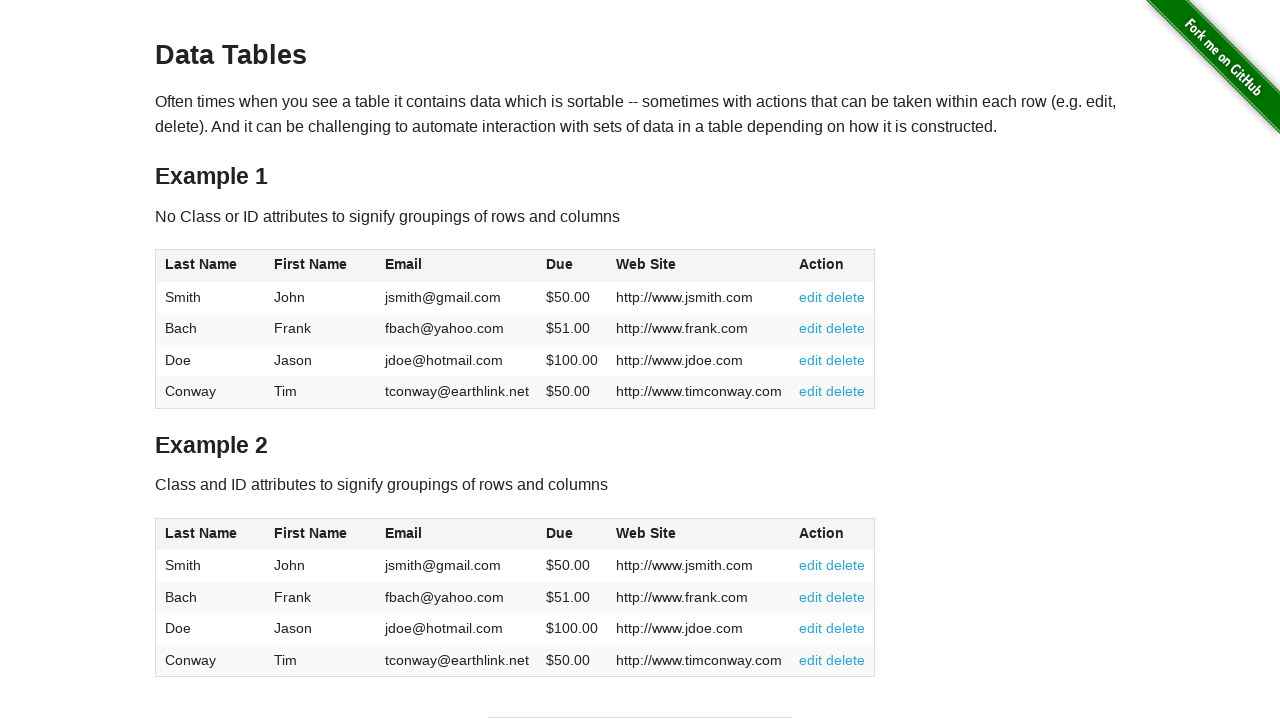

Clicked 'Due' column header to trigger sorting at (572, 534) on xpath=//table[@id='table2']/thead/tr/th[4]
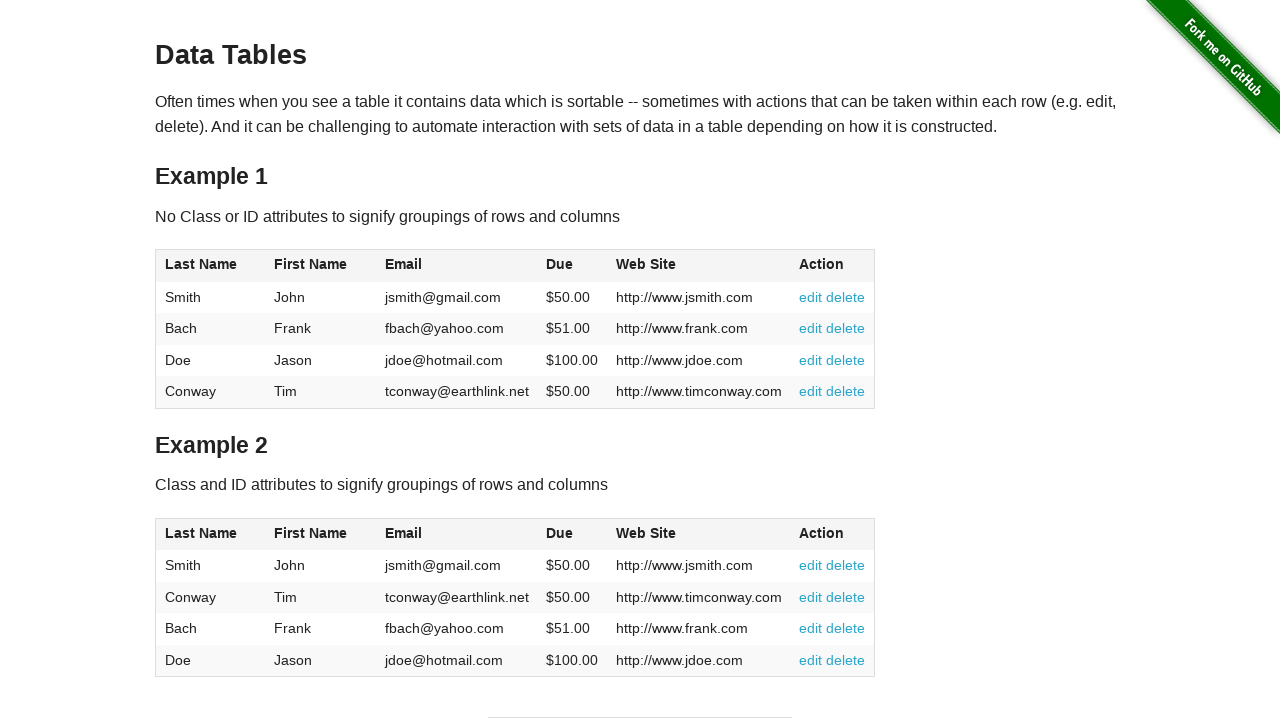

Table updated after sorting by 'Due' column
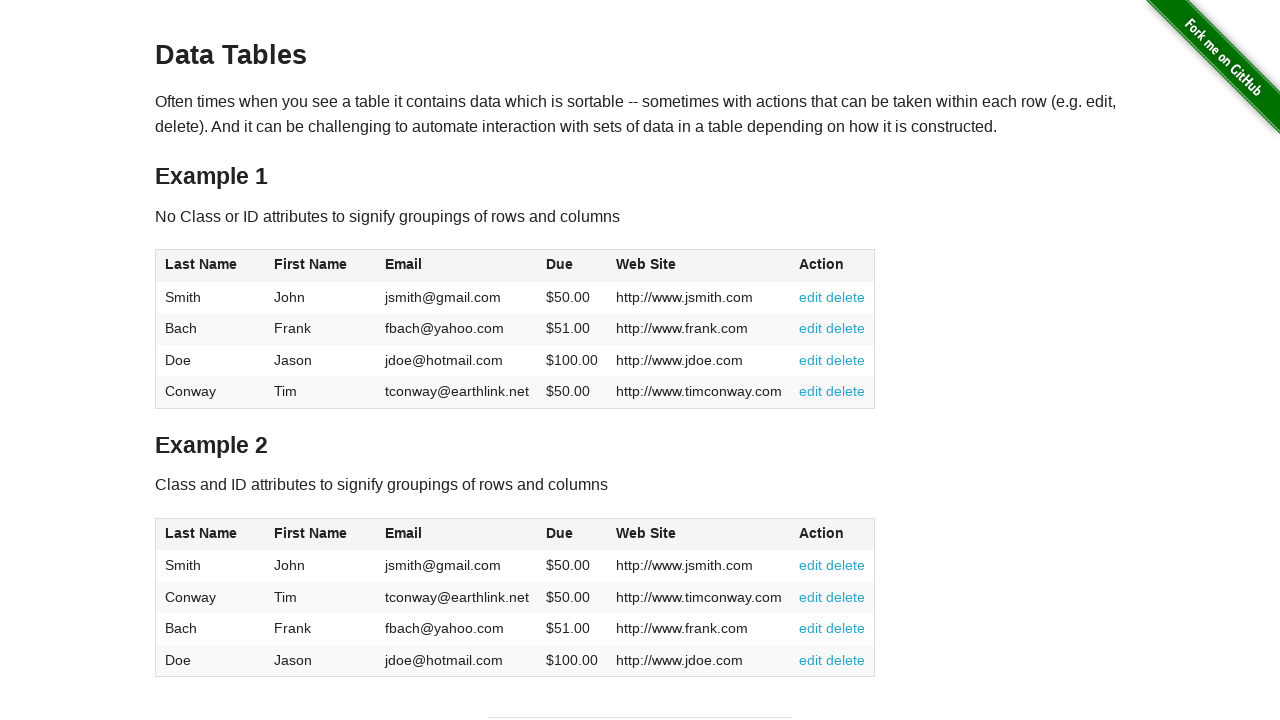

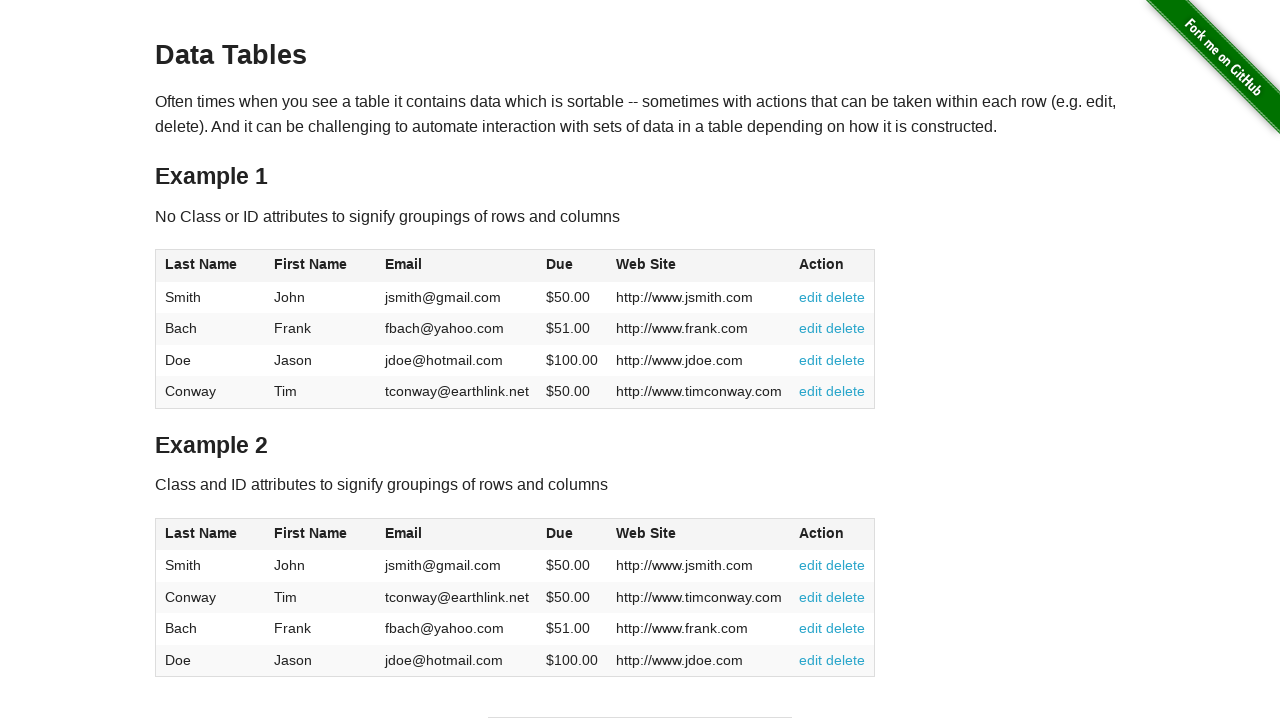